Tests selecting a group option from a React Select dropdown by clicking the input, typing the option text, and pressing Enter

Starting URL: https://demoqa.com/select-menu

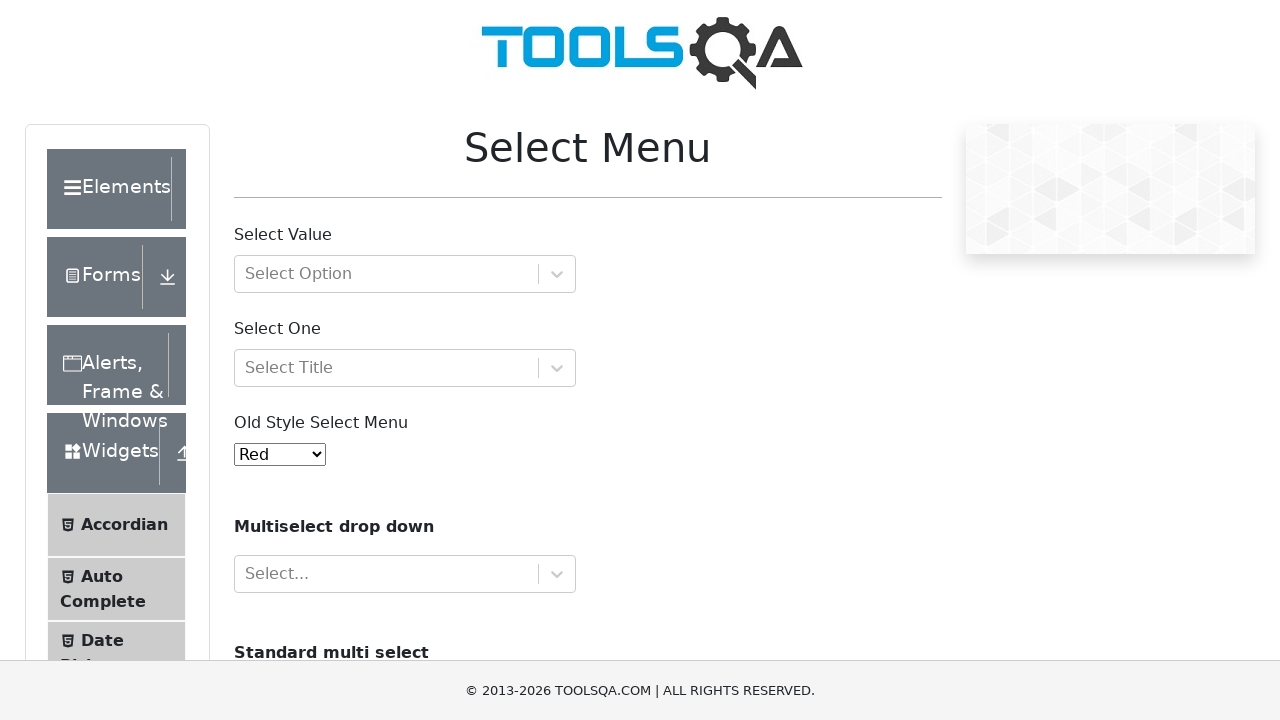

Waited for page to load and #oldSelectMenu selector to be available
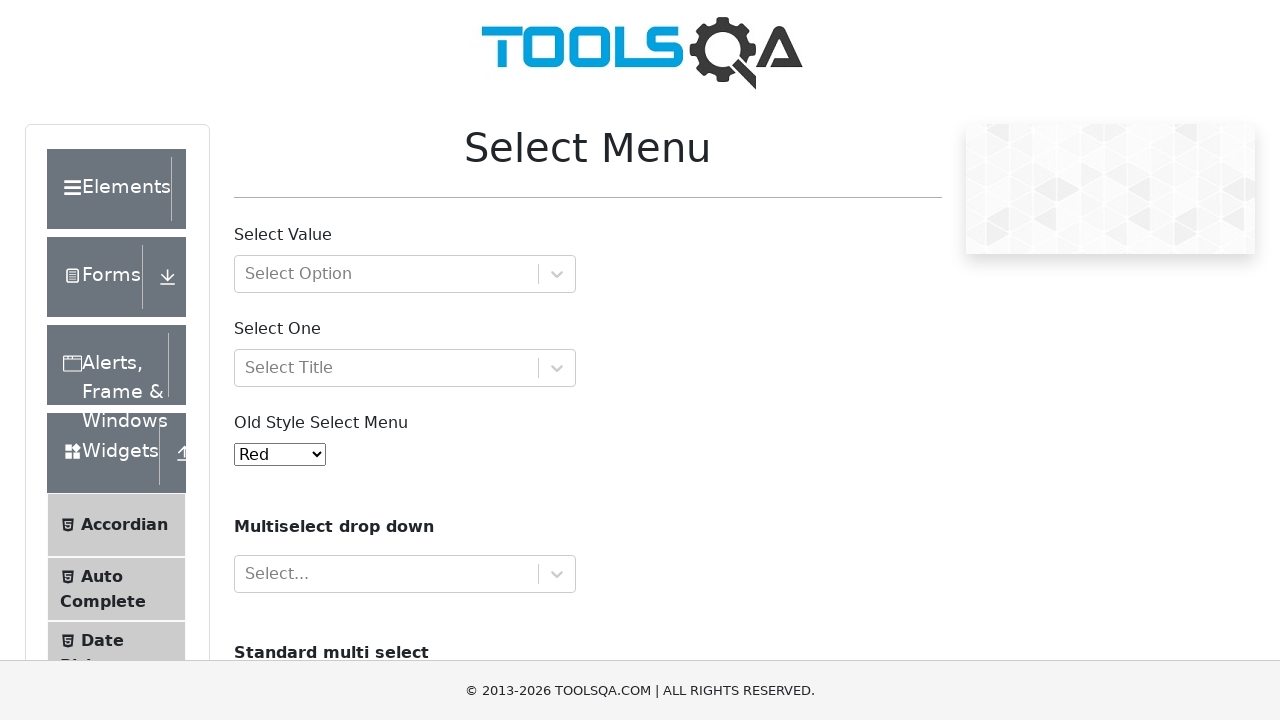

Clicked on the React Select dropdown input field at (247, 274) on #react-select-2-input
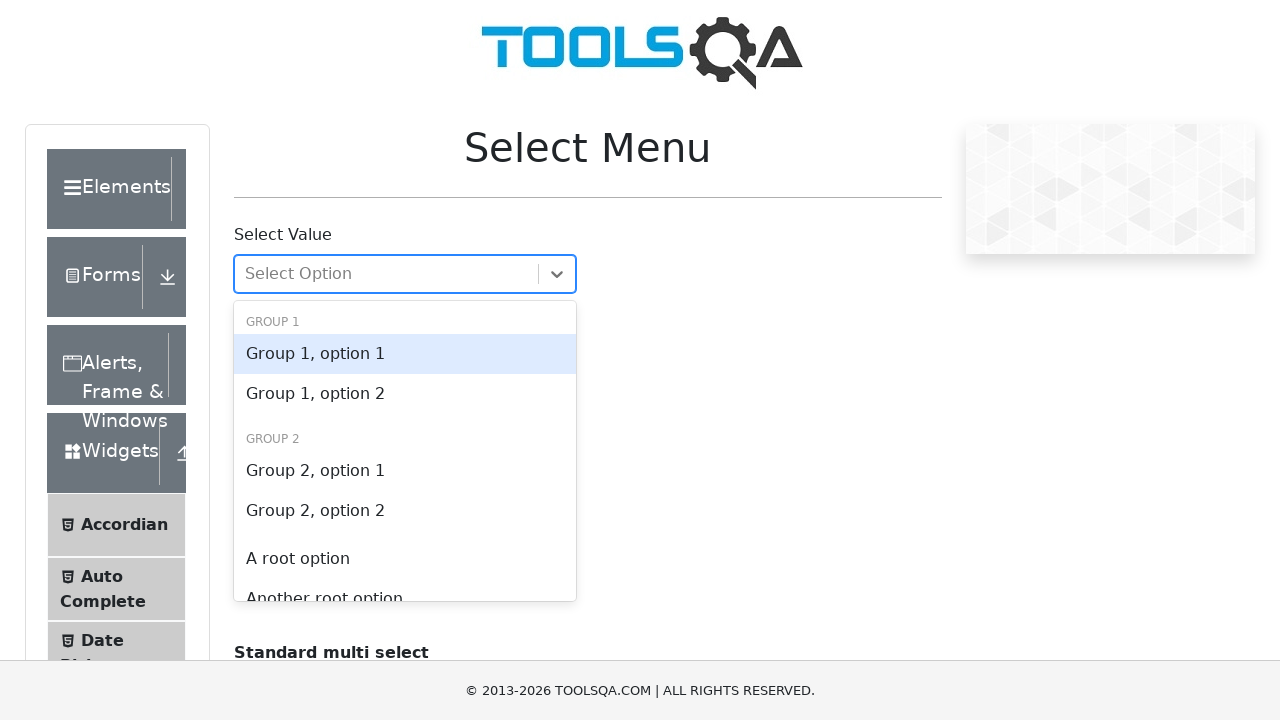

Typed 'Group 2, option 1' into the dropdown search field on #react-select-2-input
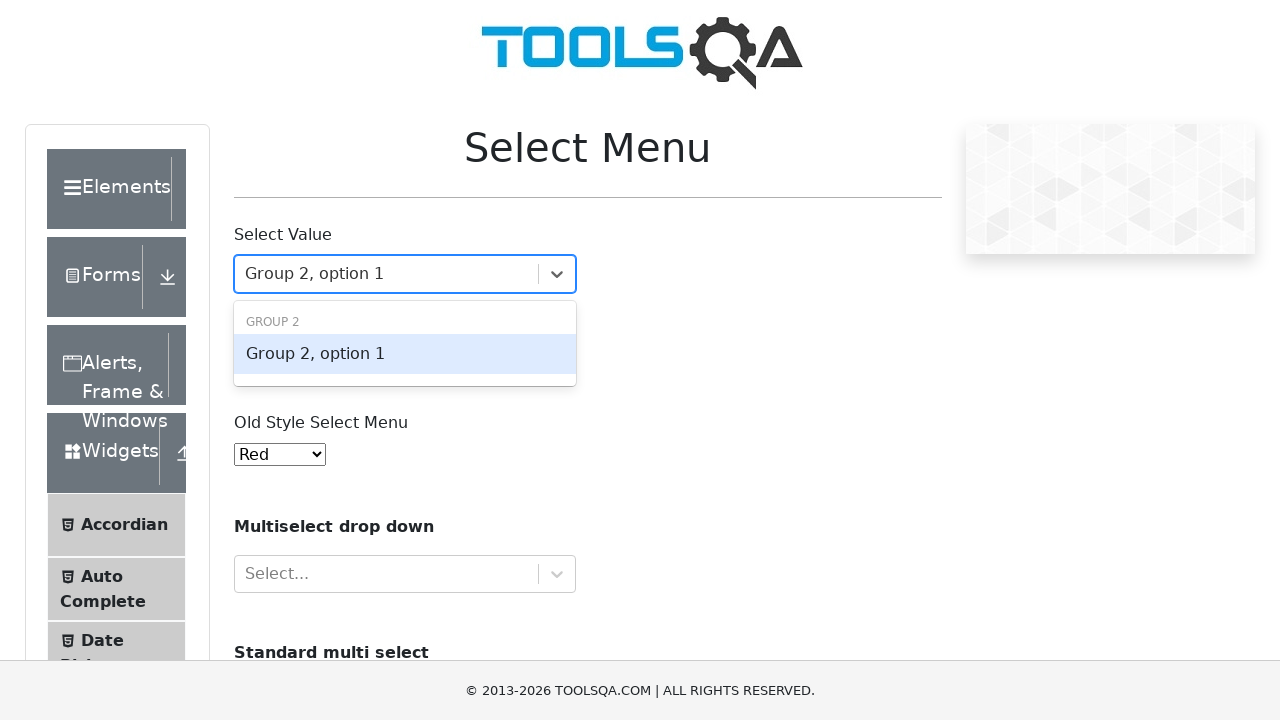

Pressed Enter to select the group option
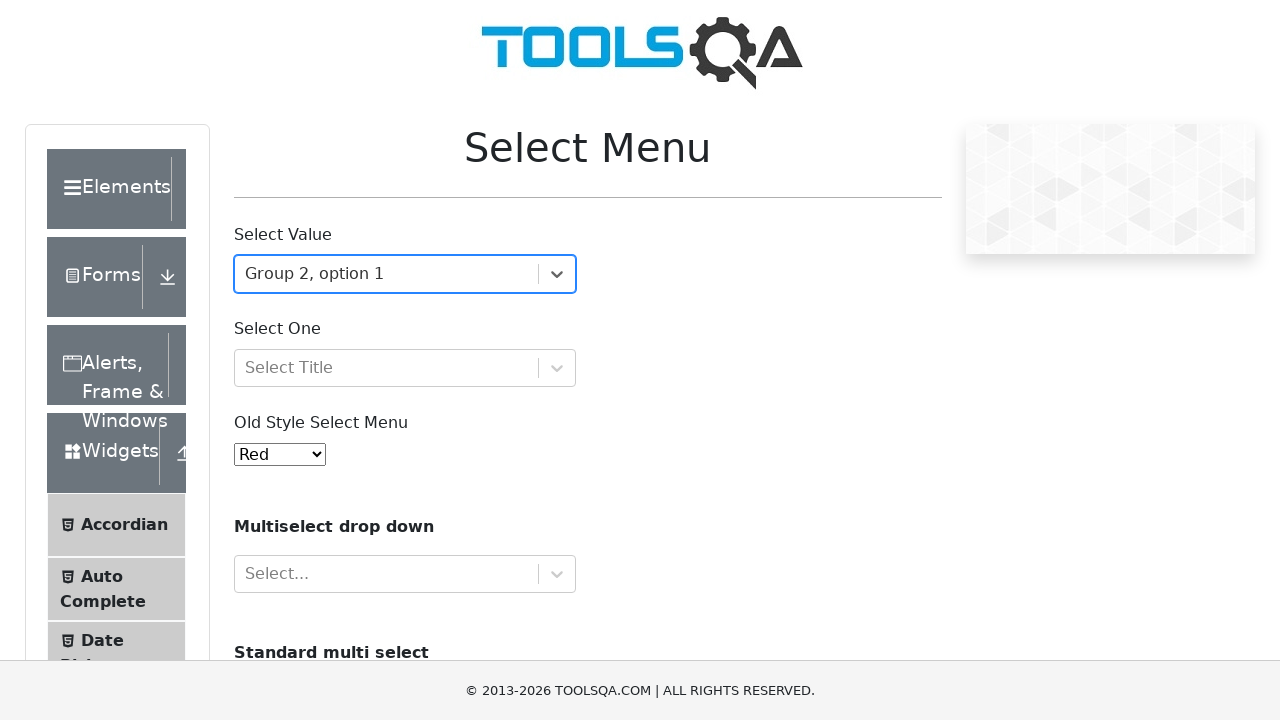

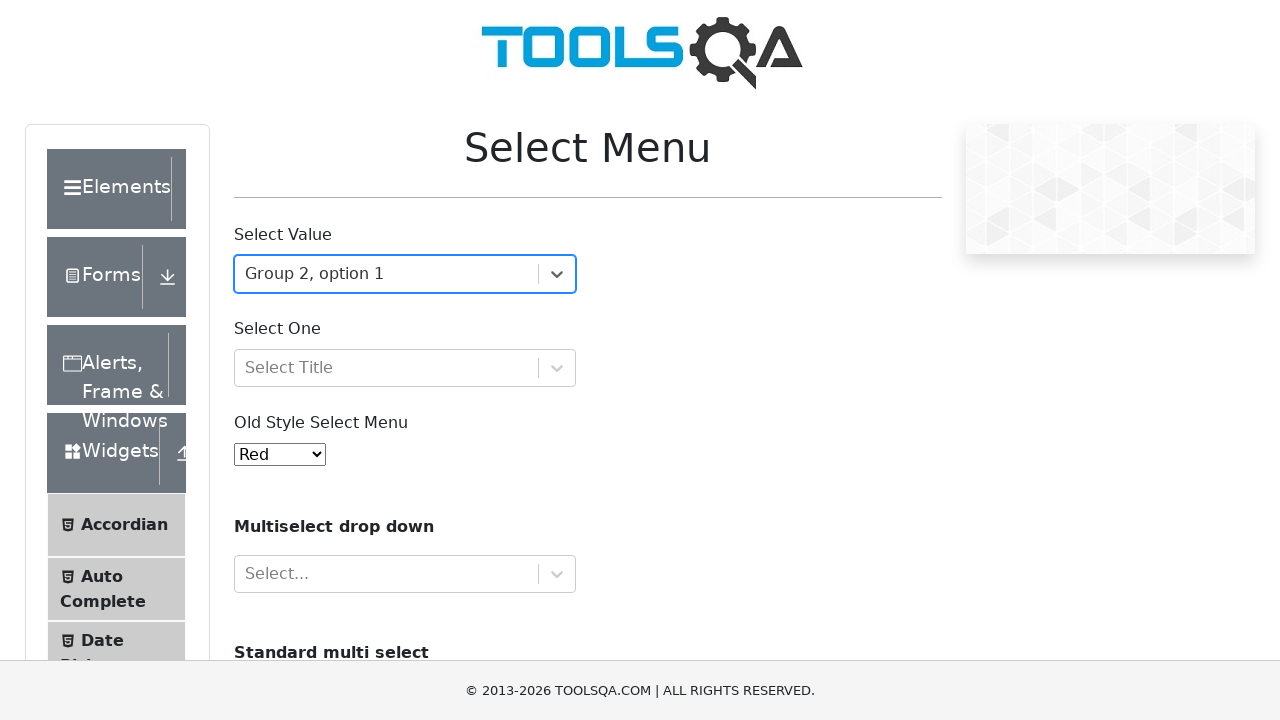